Tests JavaScript alert handling by triggering an alert and reading its text

Starting URL: https://www.selenium.dev/documentation/webdriver/interactions/alerts/

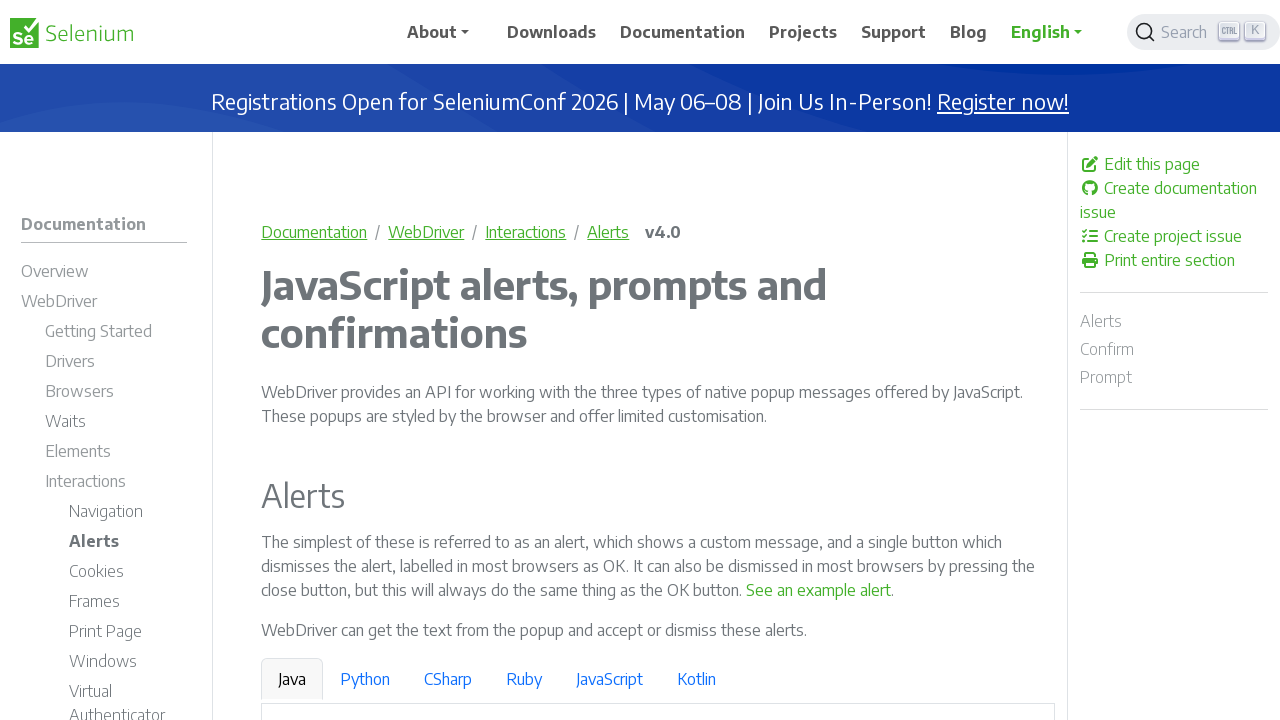

Set up dialog event listener to handle alerts
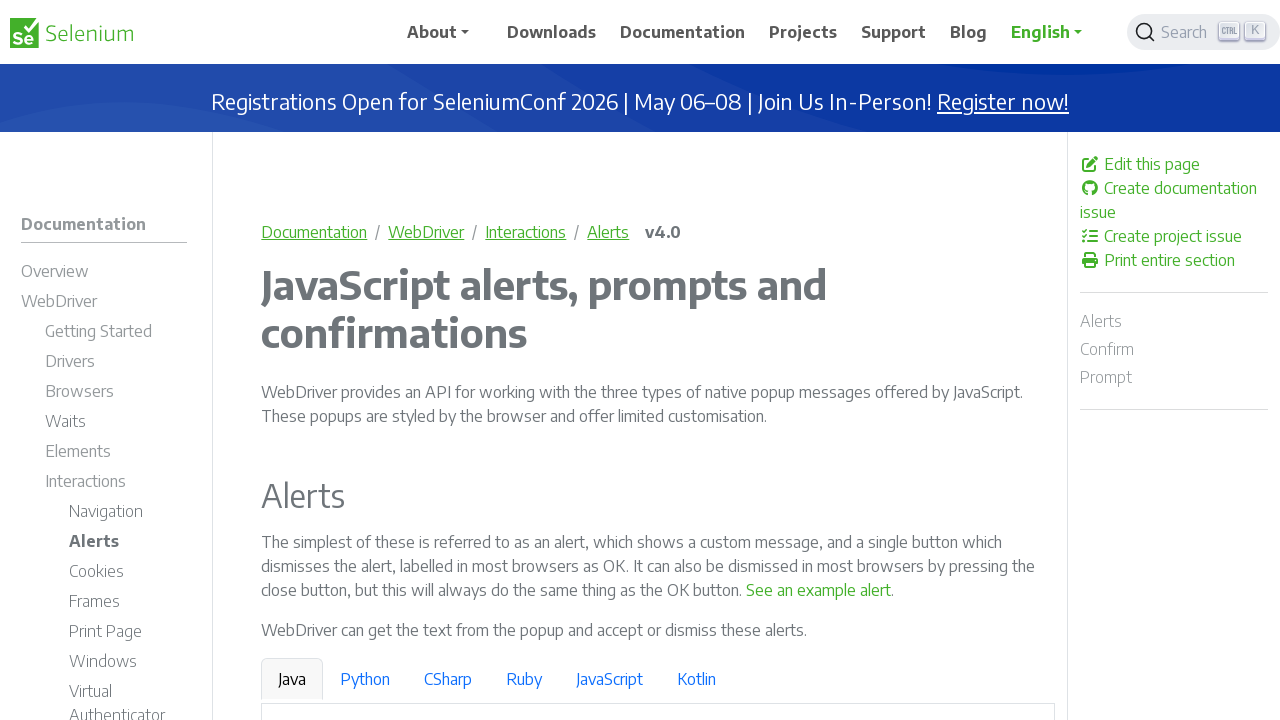

Clicked link to trigger JavaScript alert at (819, 590) on text=See an example alert
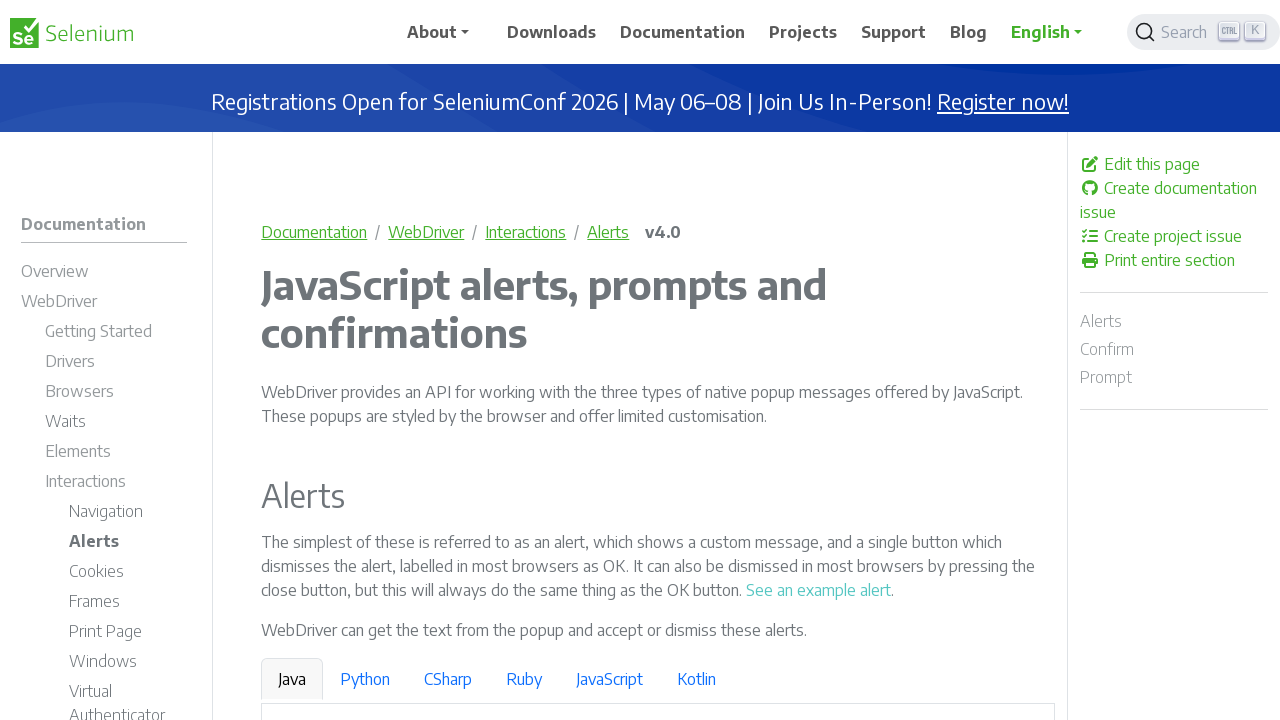

Waited for alert to be processed and accepted
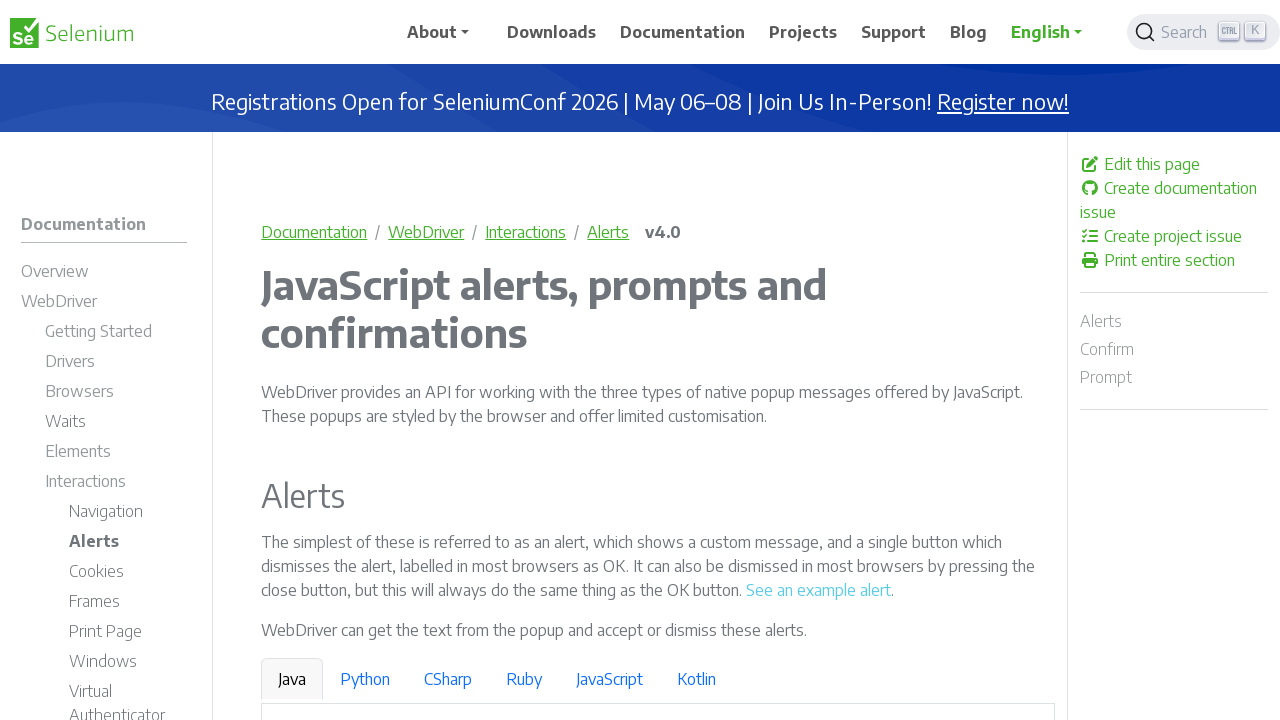

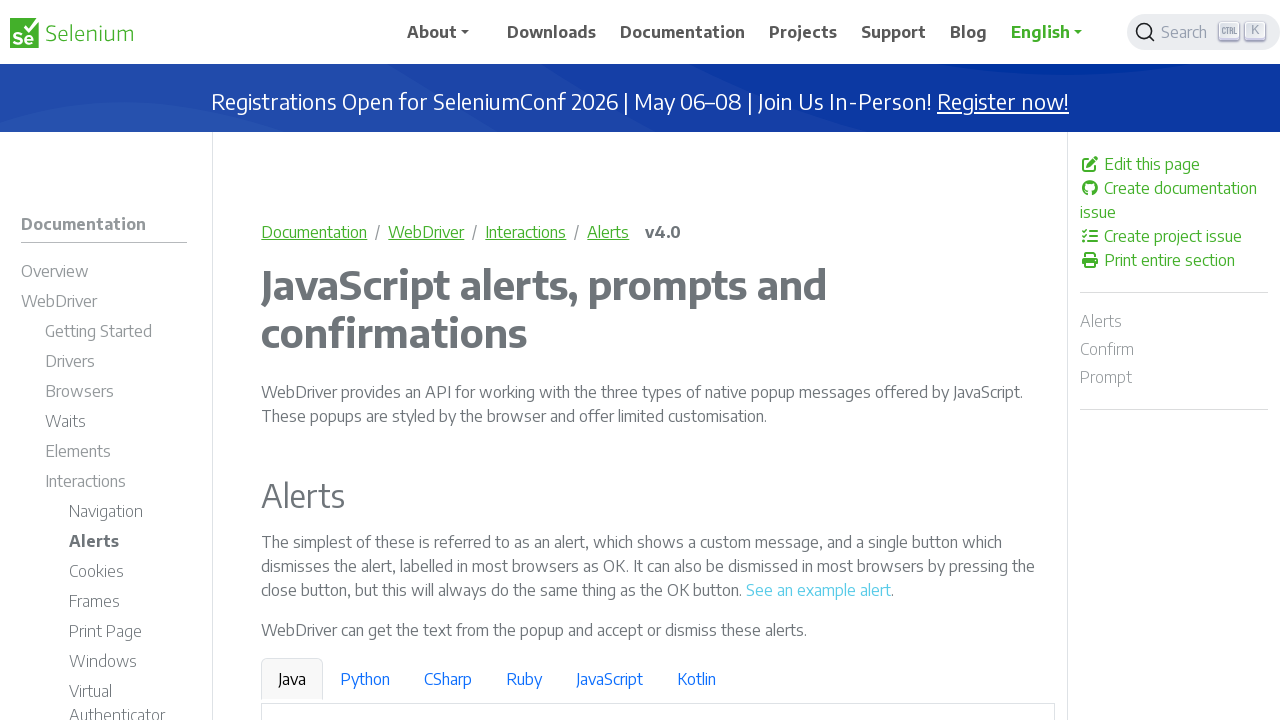